Tests calculator division with decimal numbers by entering 2.2 and 1.5, selecting divide operation

Starting URL: https://testsheepnz.github.io/BasicCalculator

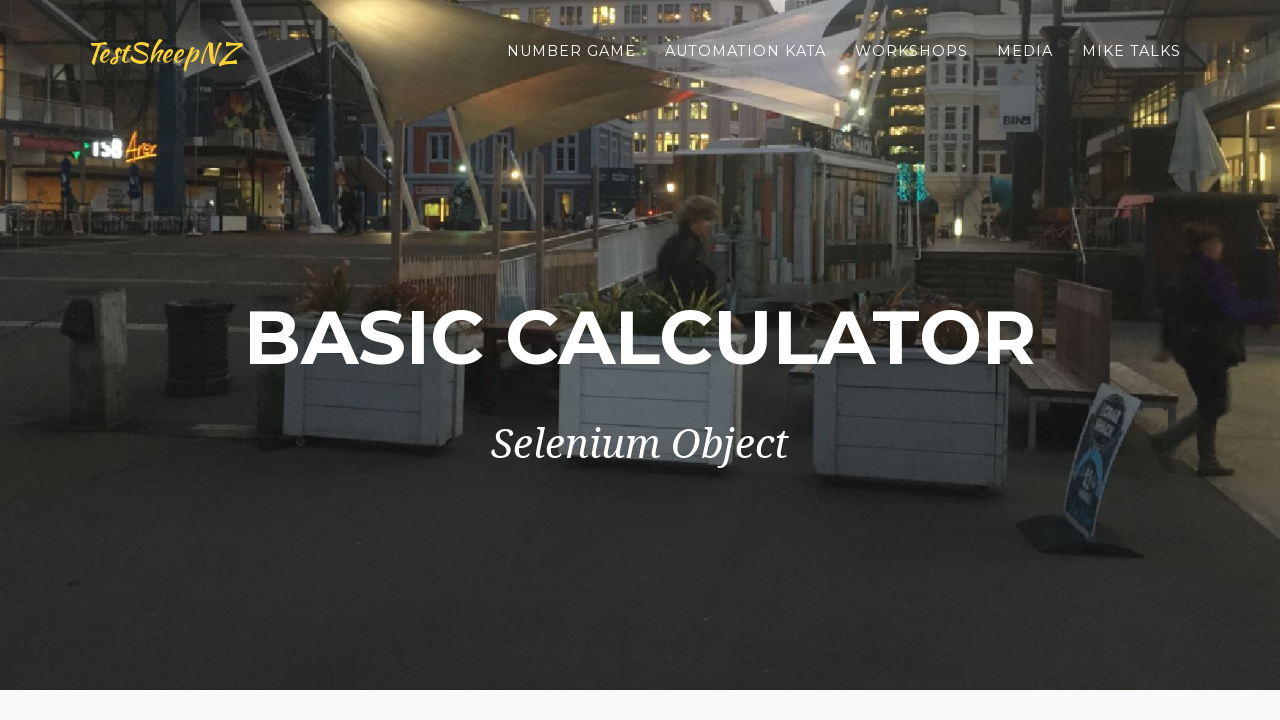

Selected calculator version 5 on #selectBuild
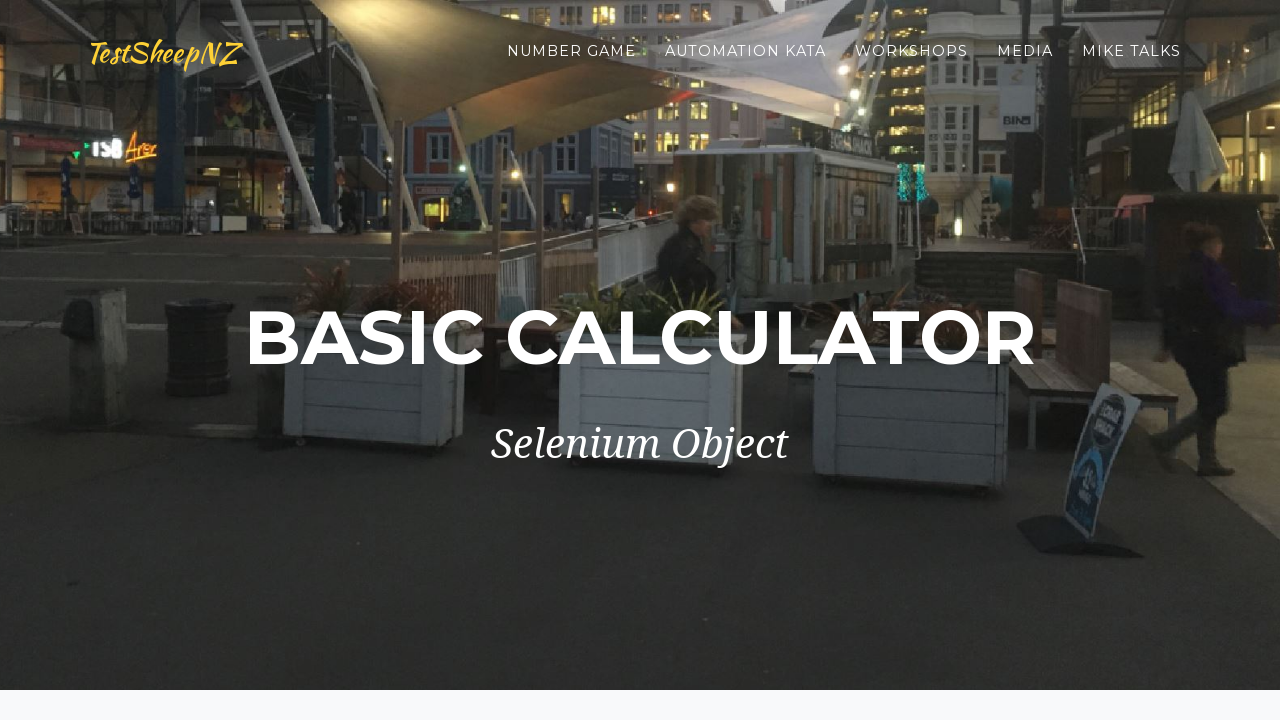

Clicked first number field at (474, 361) on #number1Field
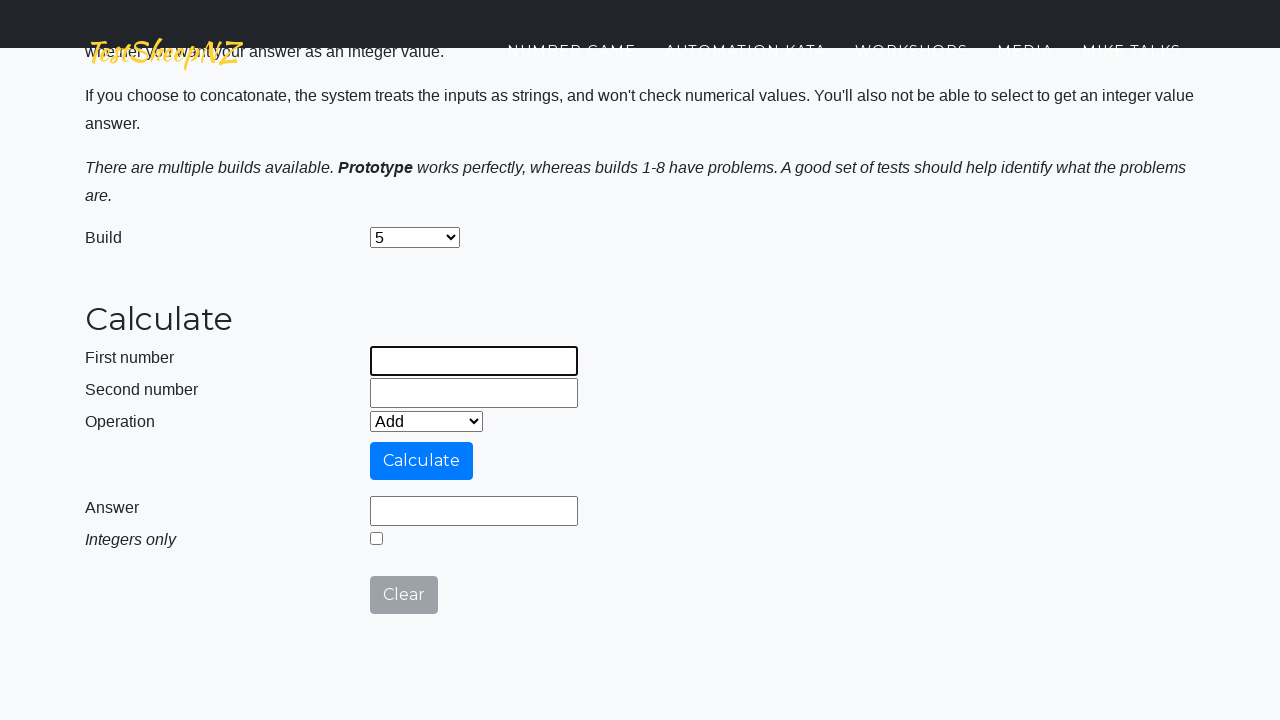

Entered 2.2 in first number field on #number1Field
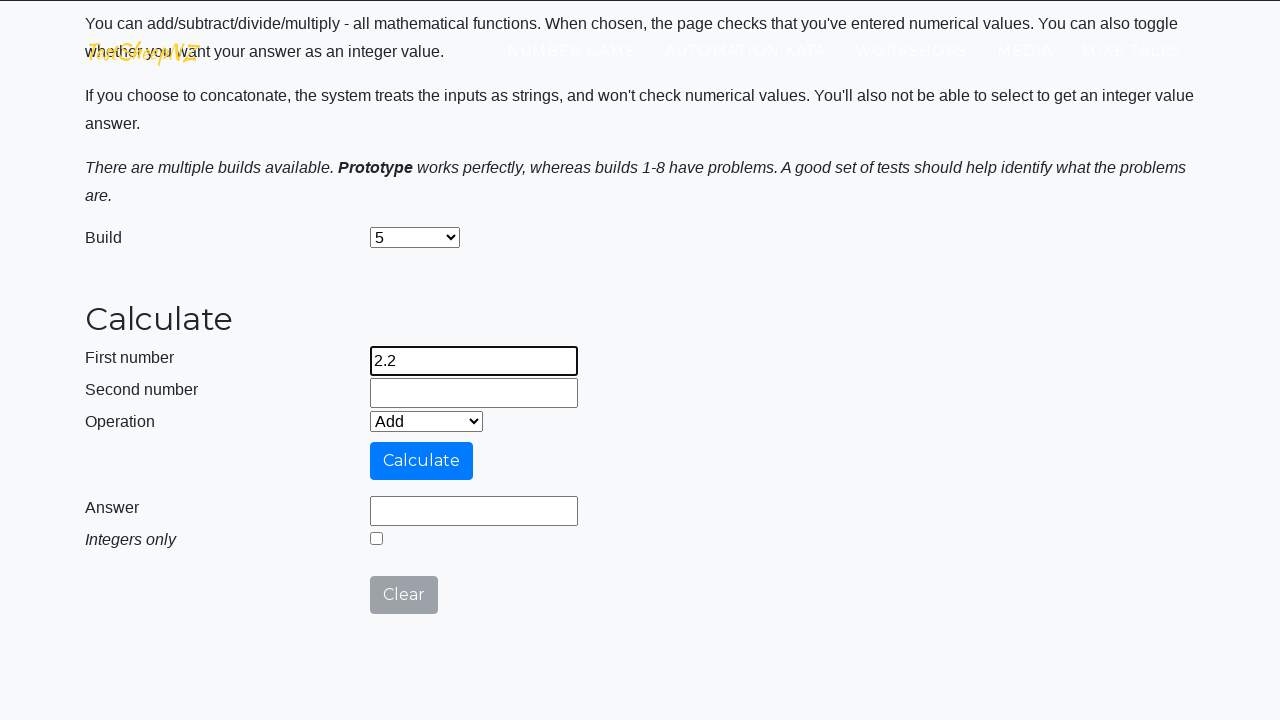

Clicked second number field at (474, 393) on #number2Field
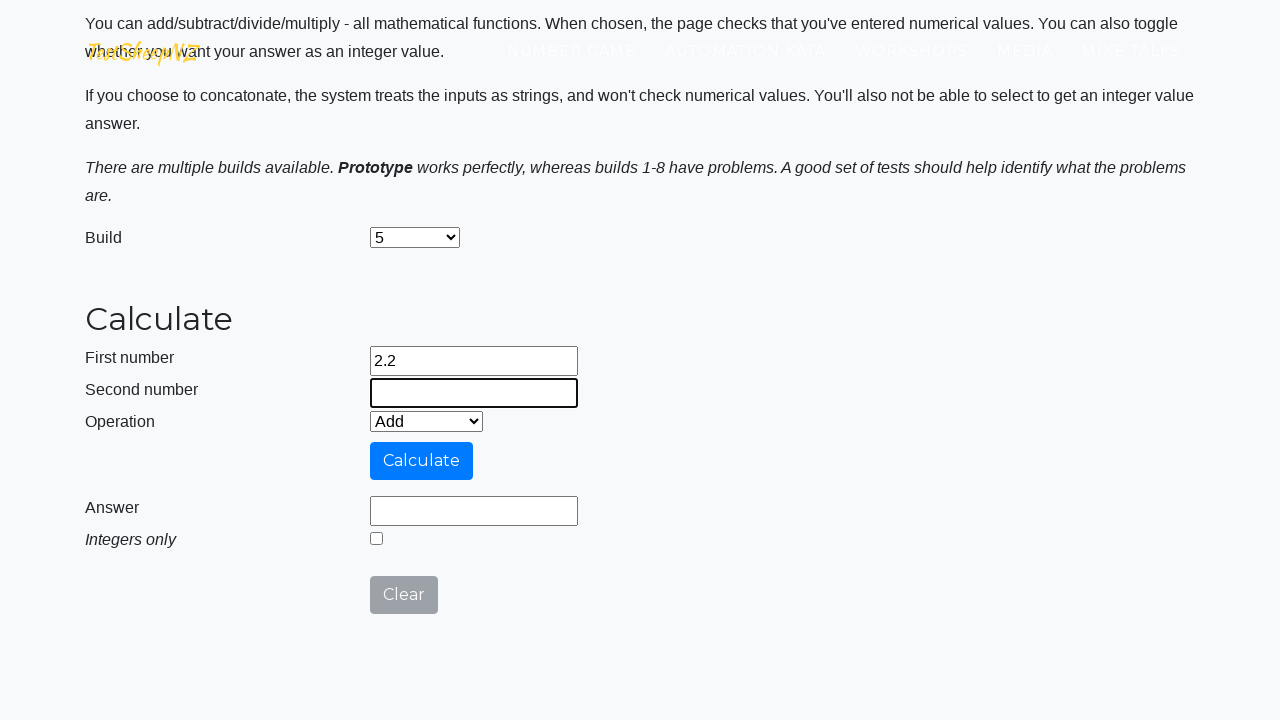

Entered 1.5 in second number field on #number2Field
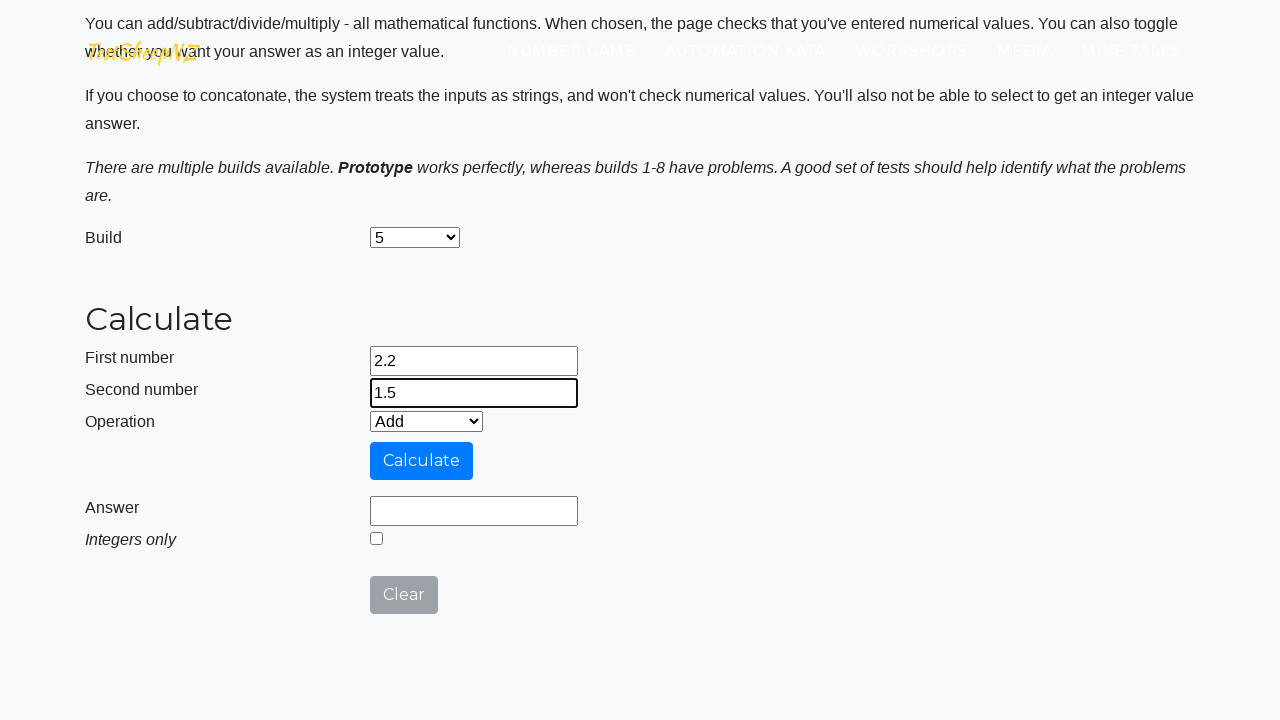

Selected divide operation on select[name='selectOperation']
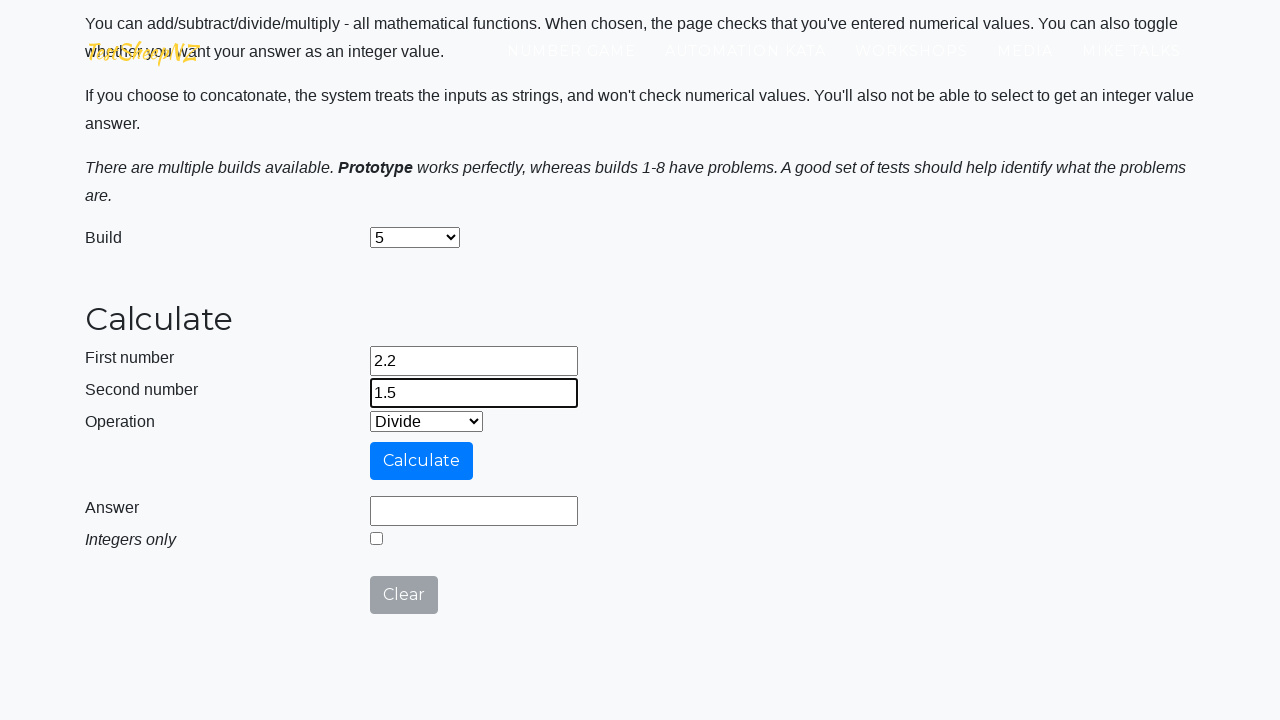

Clicked calculate button at (422, 461) on #calculateButton
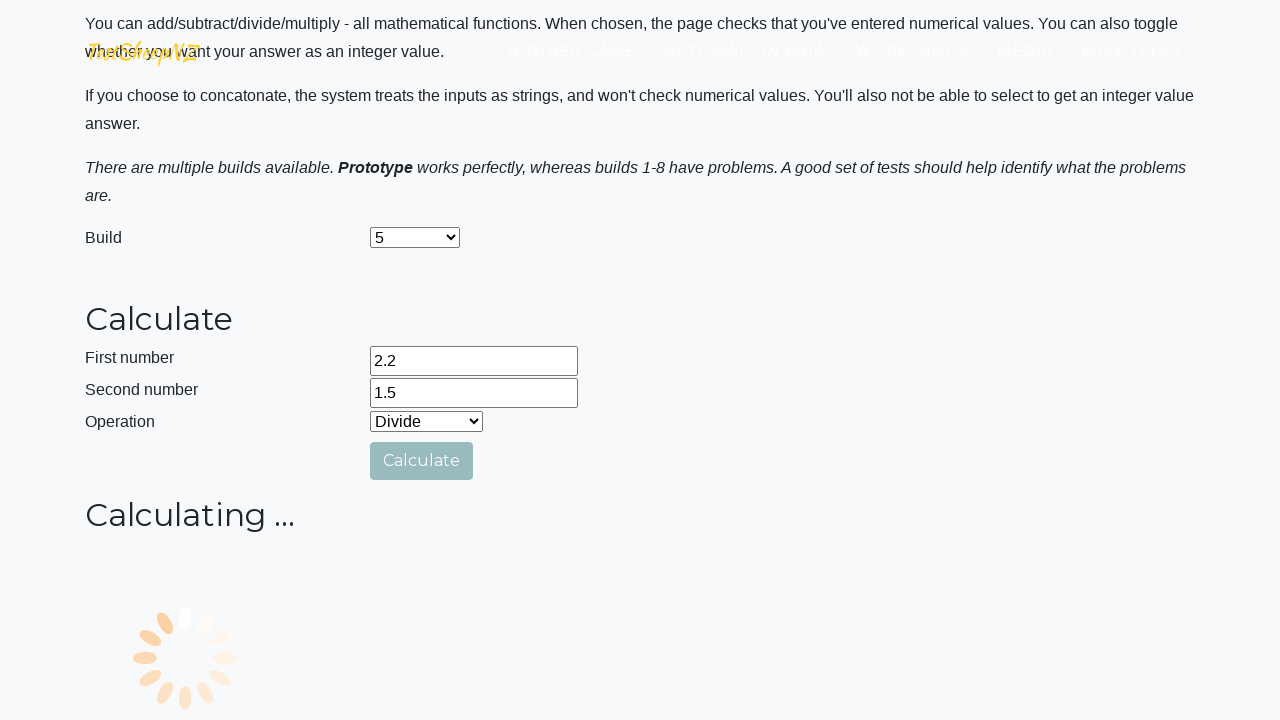

Result field loaded with answer 1.4666666666
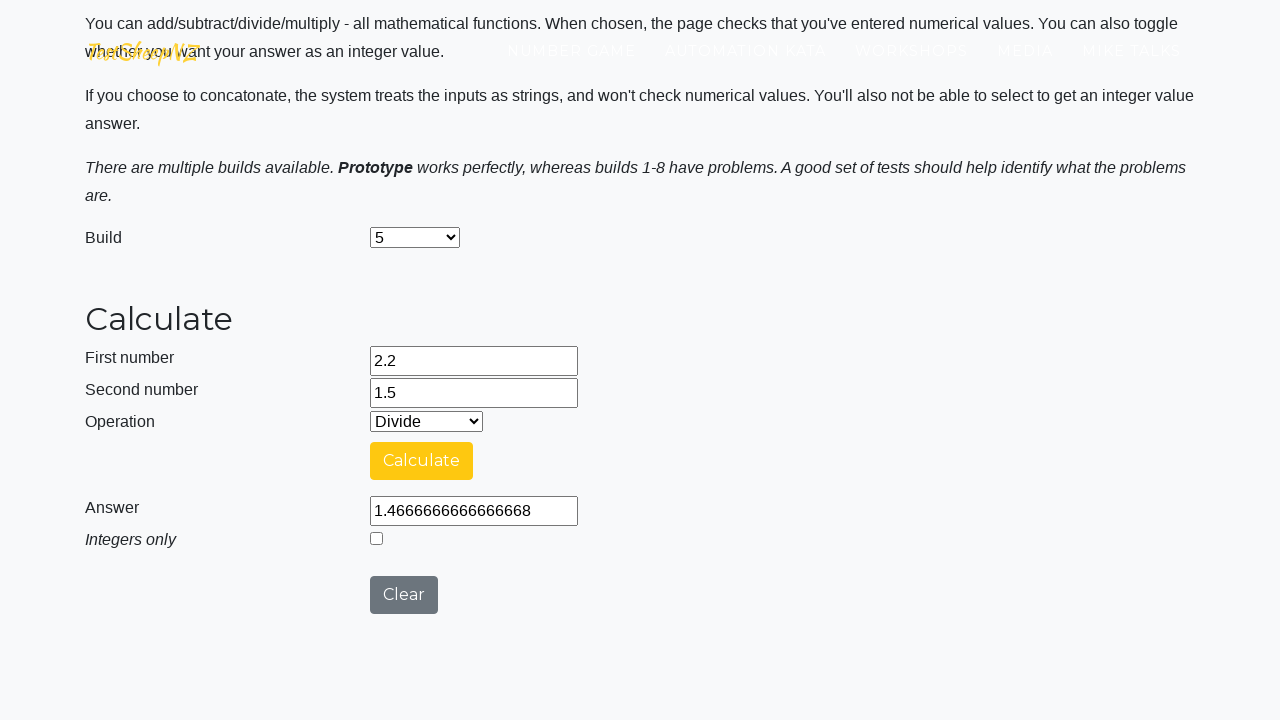

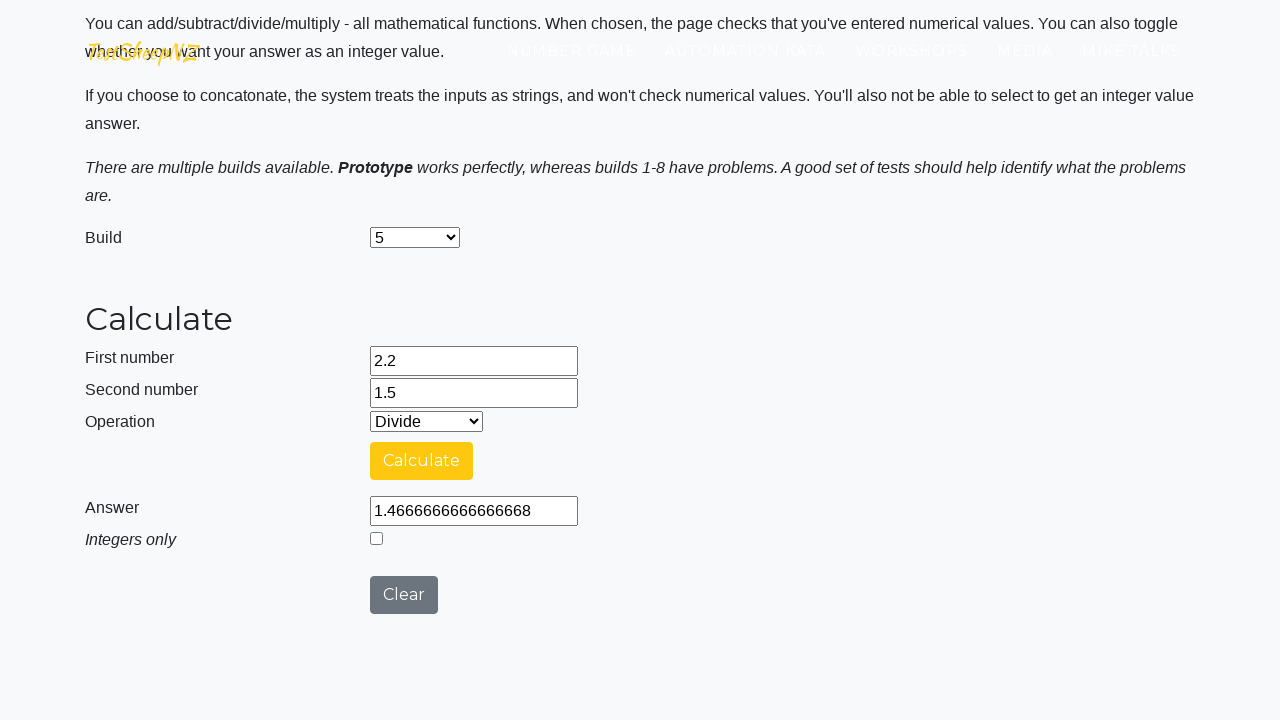